Tests relative locator functionality by finding a span element with "Years of Experience" text and clicking a radio button positioned to the right of it

Starting URL: https://awesomeqa.com/practice.html

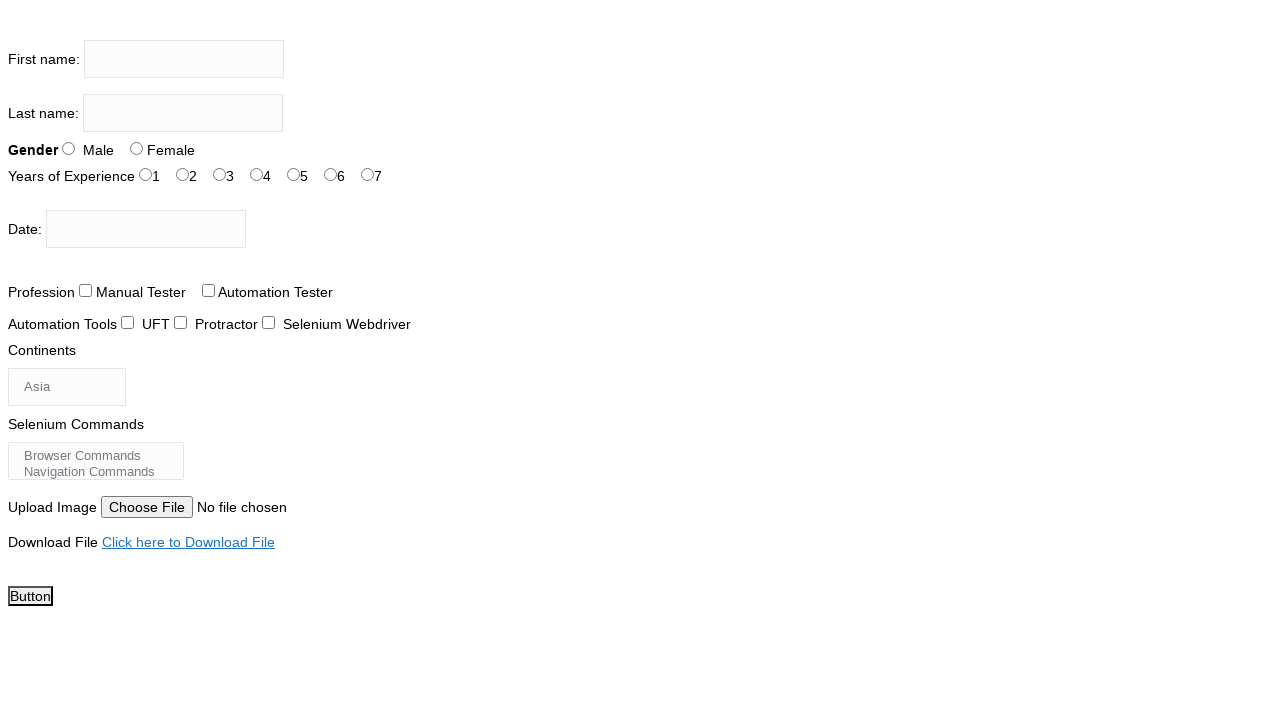

Navigated to practice page
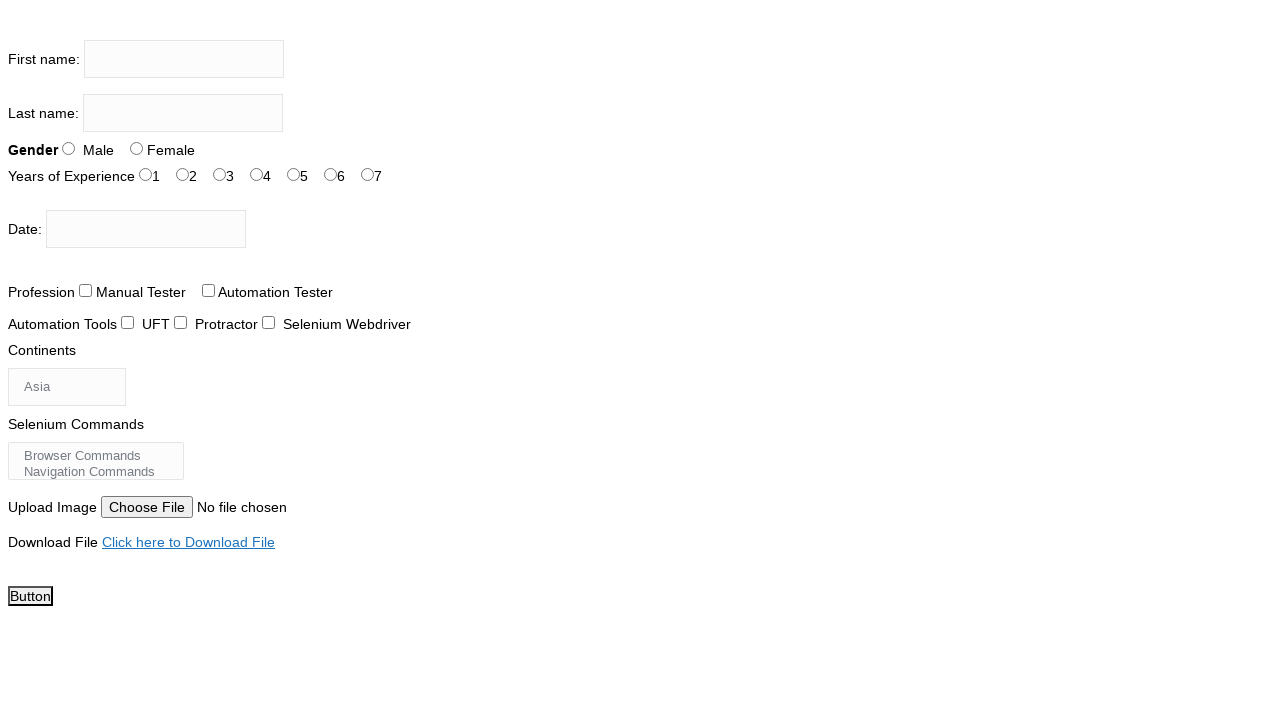

Located span element with 'Years of Experience' text
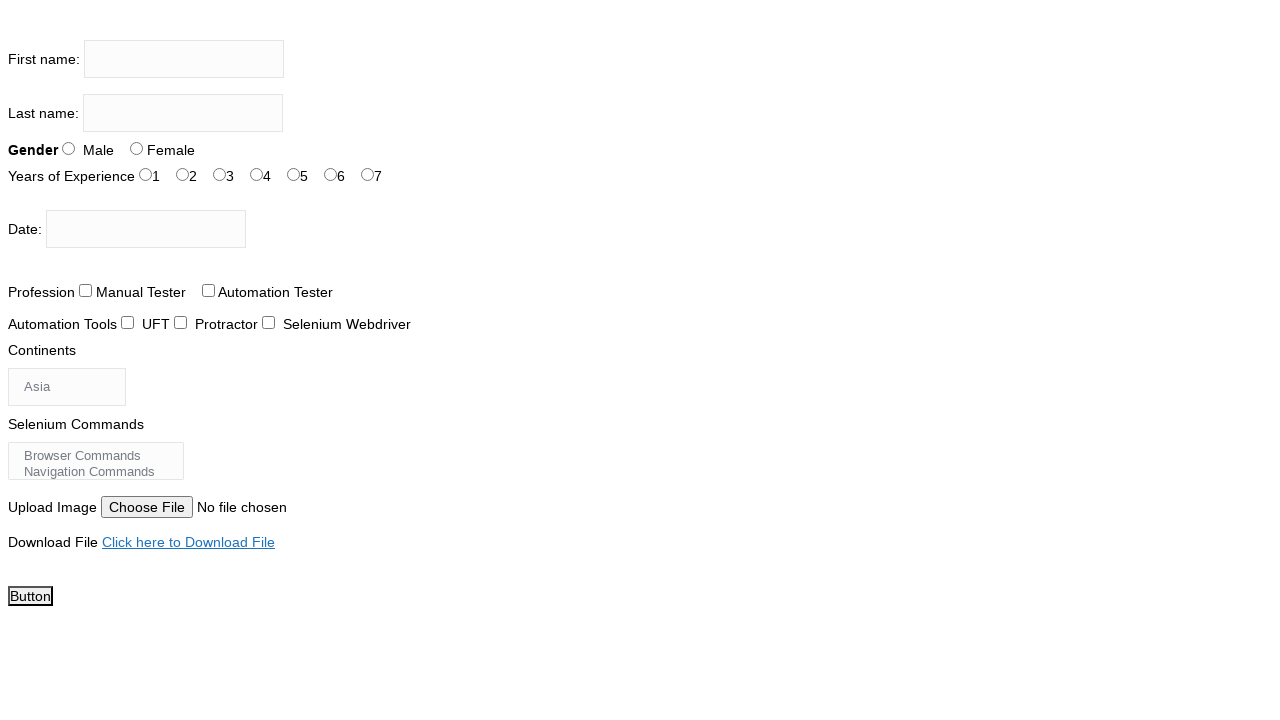

Clicked radio button 'exp-2' positioned to the right of 'Years of Experience' at (220, 174) on #exp-2
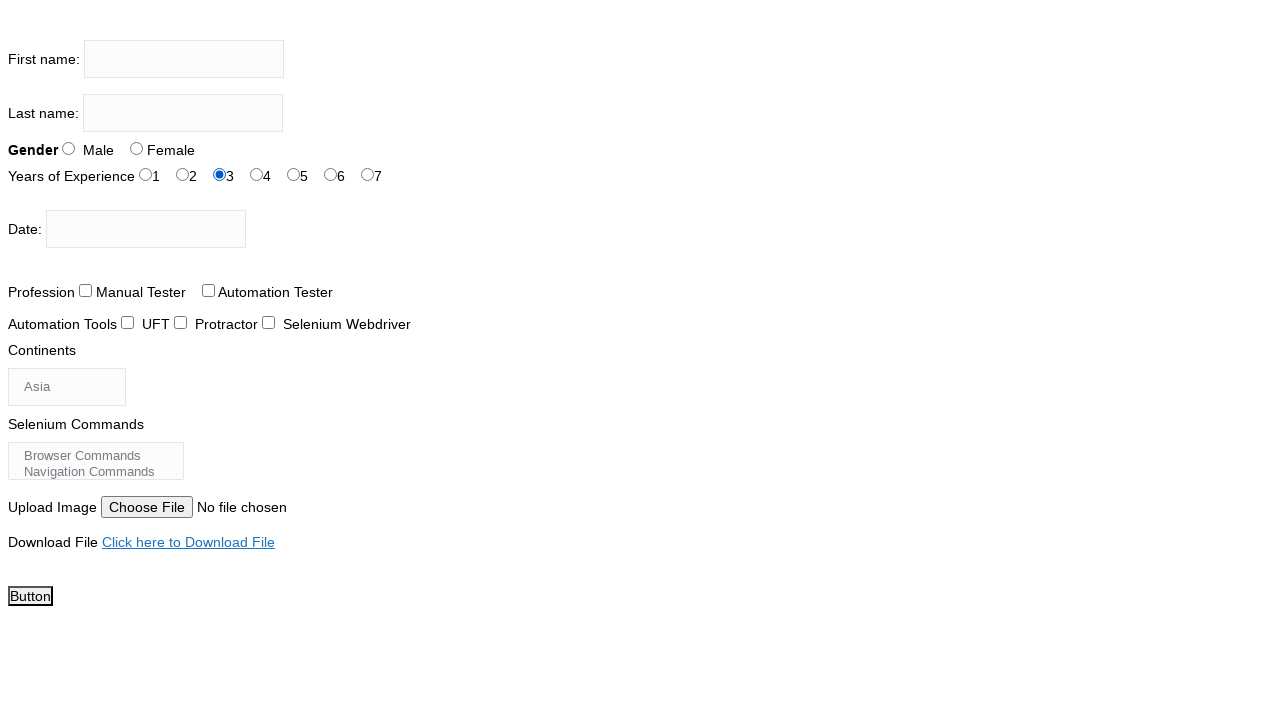

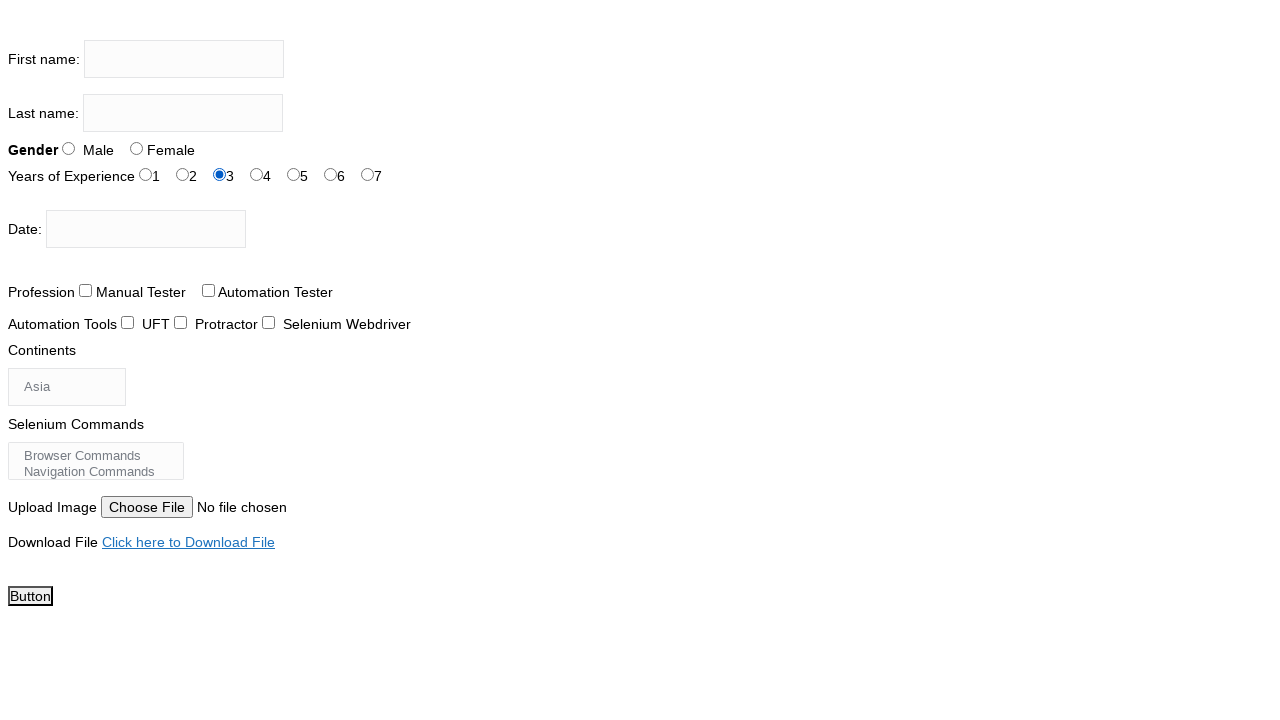